Tests the search functionality on Python.org by entering "pycon" in the search field and submitting the search

Starting URL: https://www.python.org

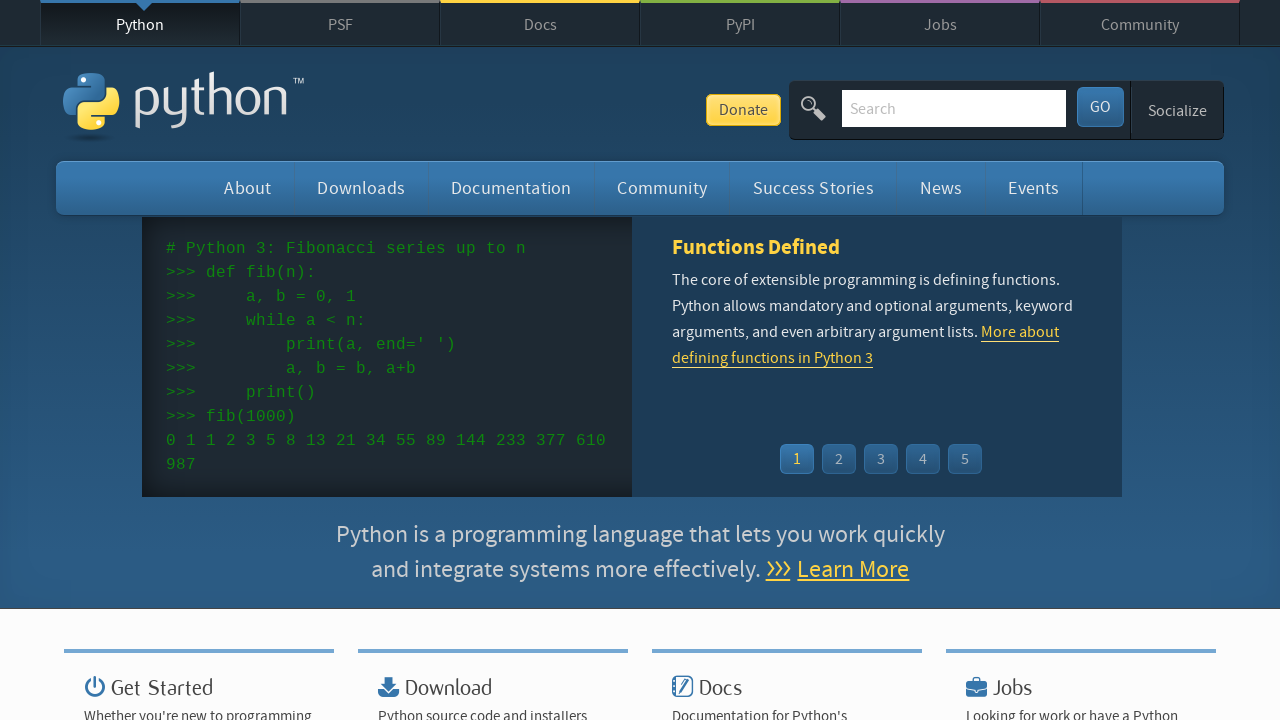

Filled search field with 'pycon' on input[name='q']
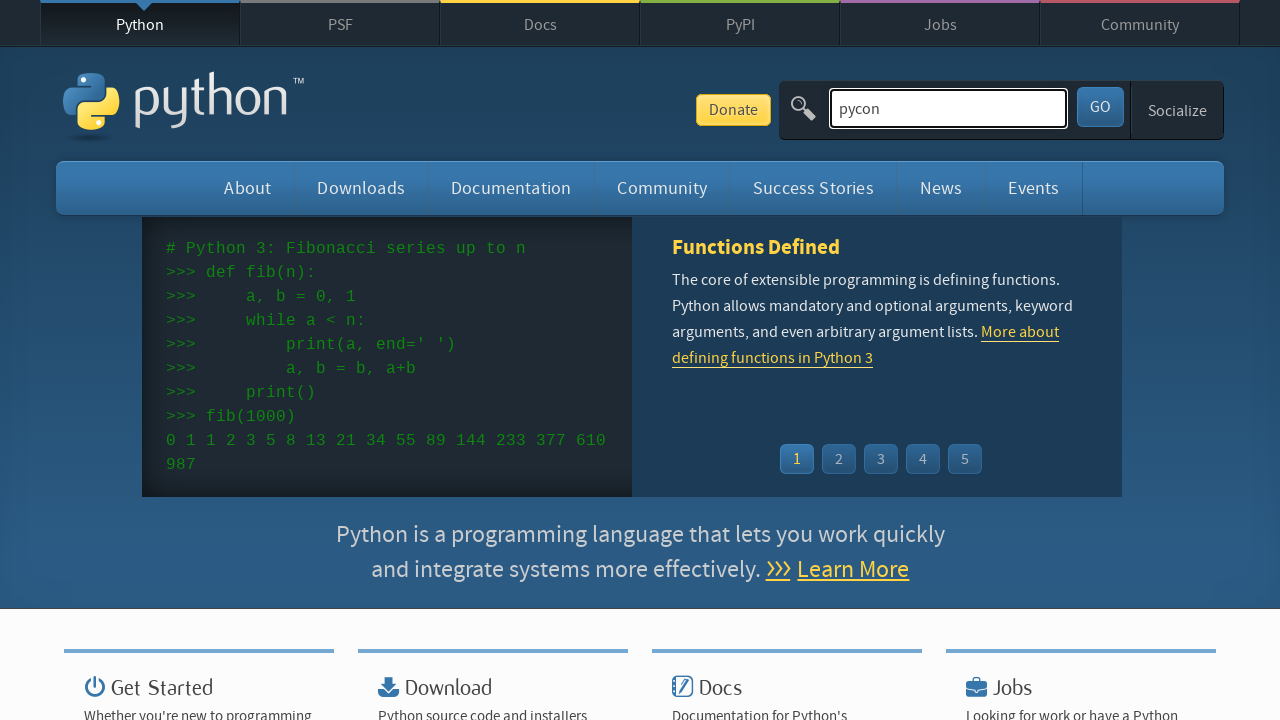

Pressed Enter to submit the search on input[name='q']
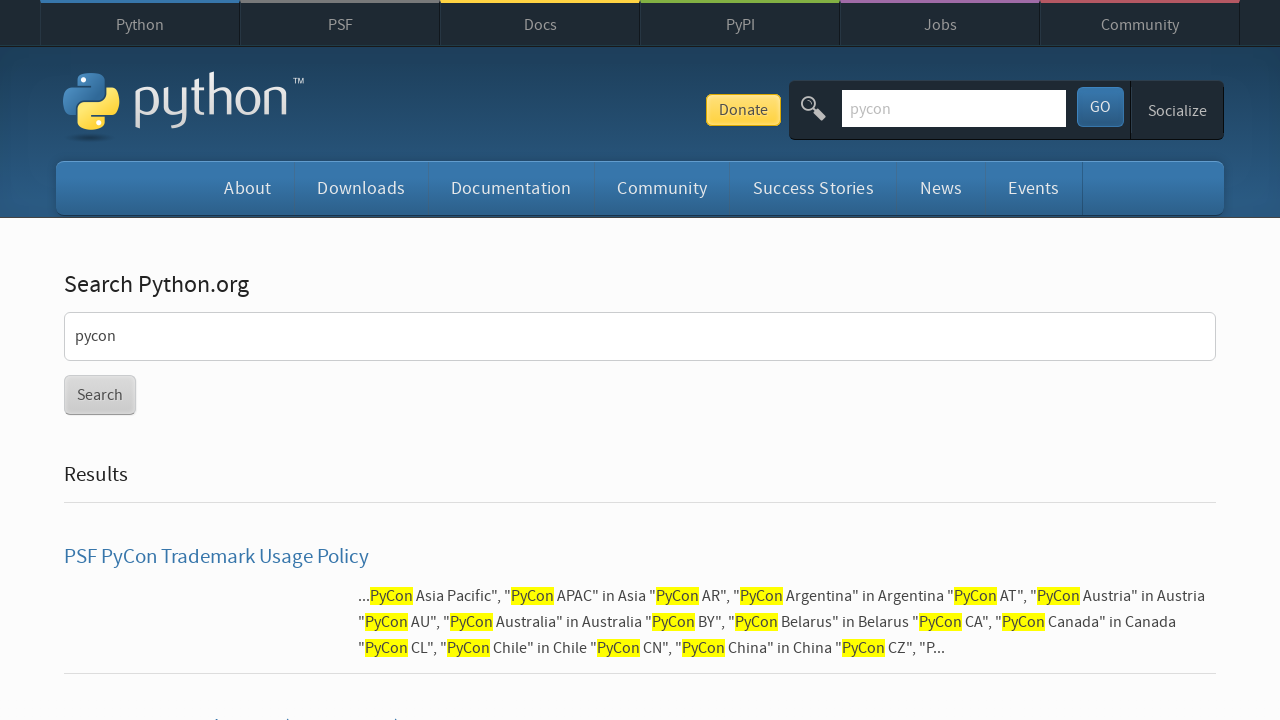

Search results loaded successfully
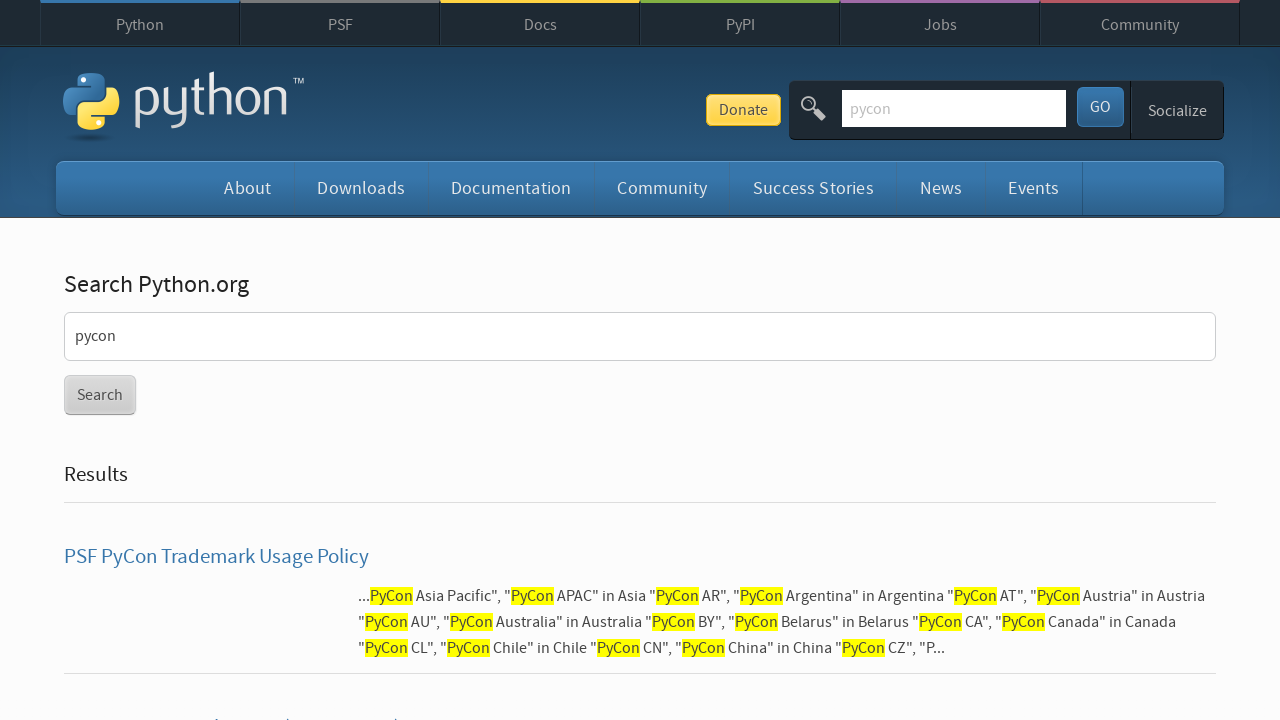

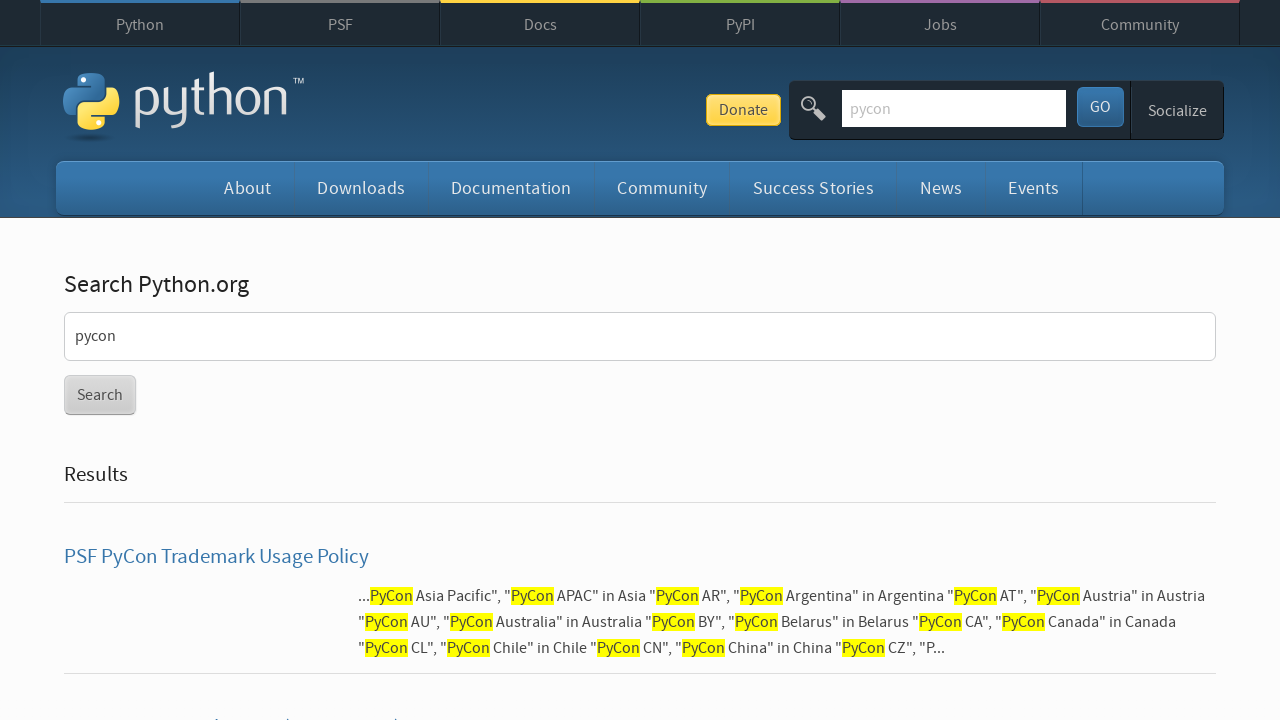